Tests that the "Clear completed" button displays the correct text after marking an item complete.

Starting URL: https://demo.playwright.dev/todomvc

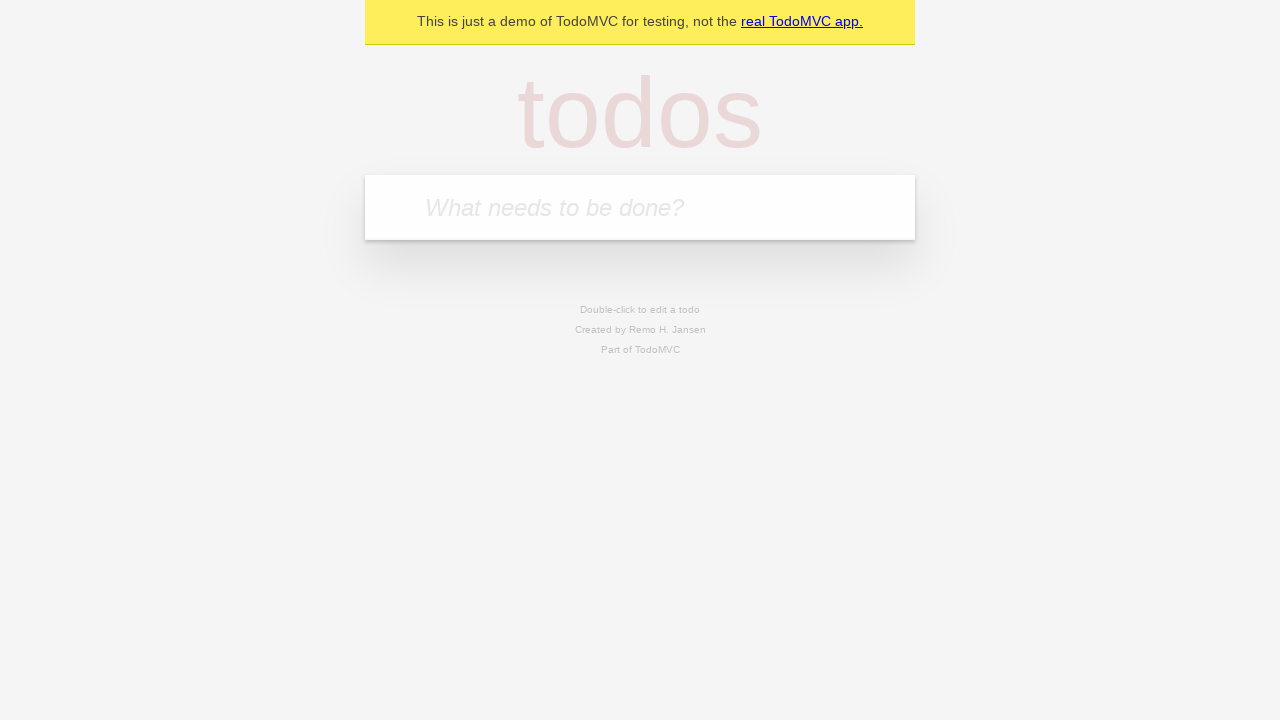

Filled todo input with 'buy some cheese' on internal:attr=[placeholder="What needs to be done?"i]
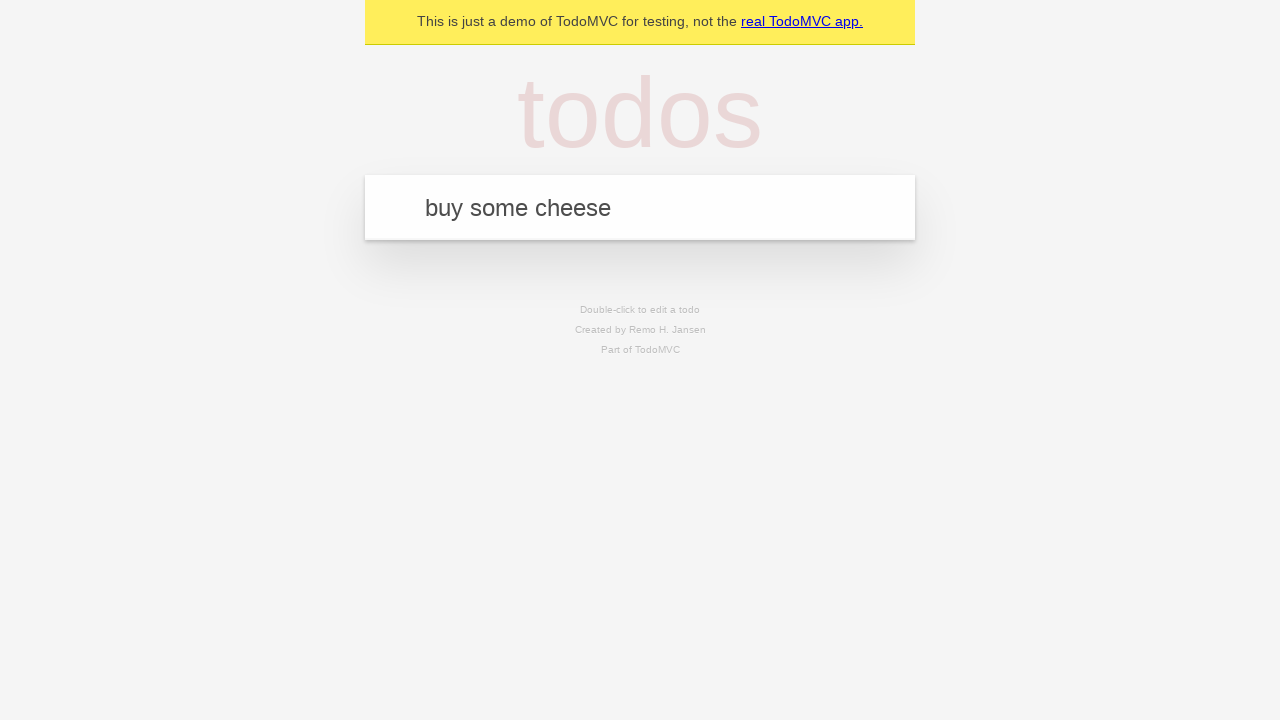

Pressed Enter to add todo 'buy some cheese' on internal:attr=[placeholder="What needs to be done?"i]
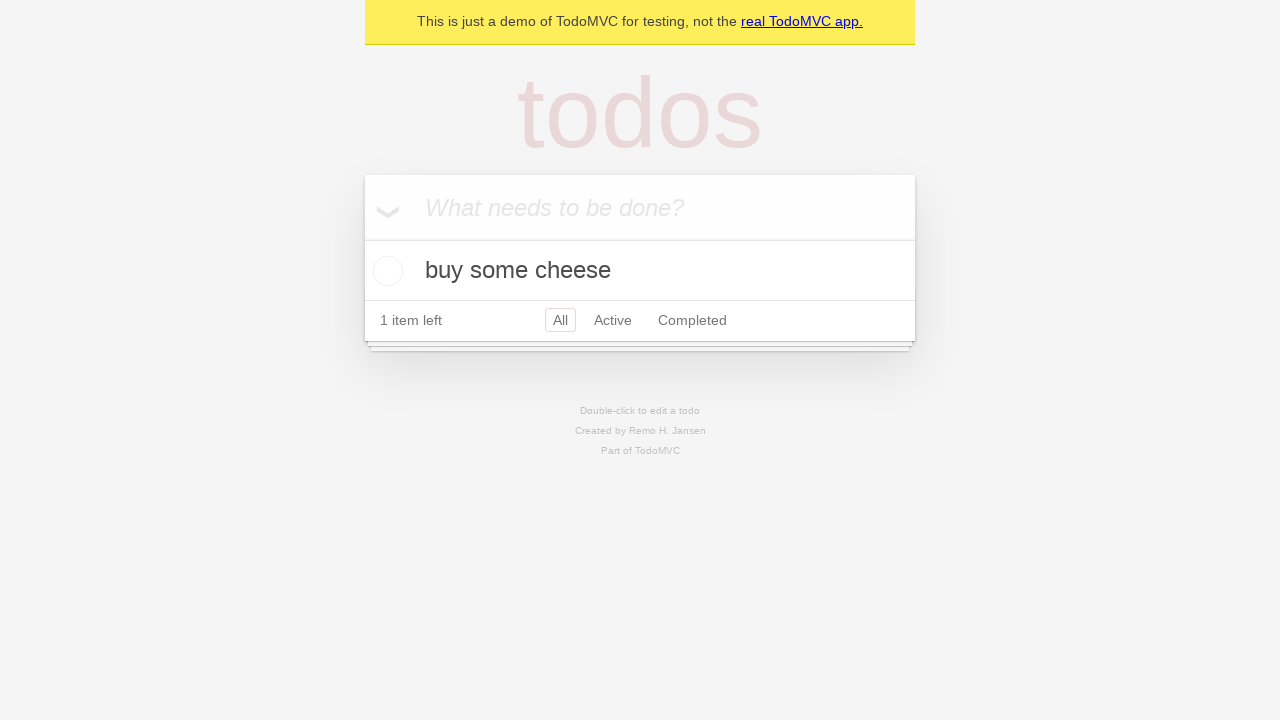

Filled todo input with 'feed the cat' on internal:attr=[placeholder="What needs to be done?"i]
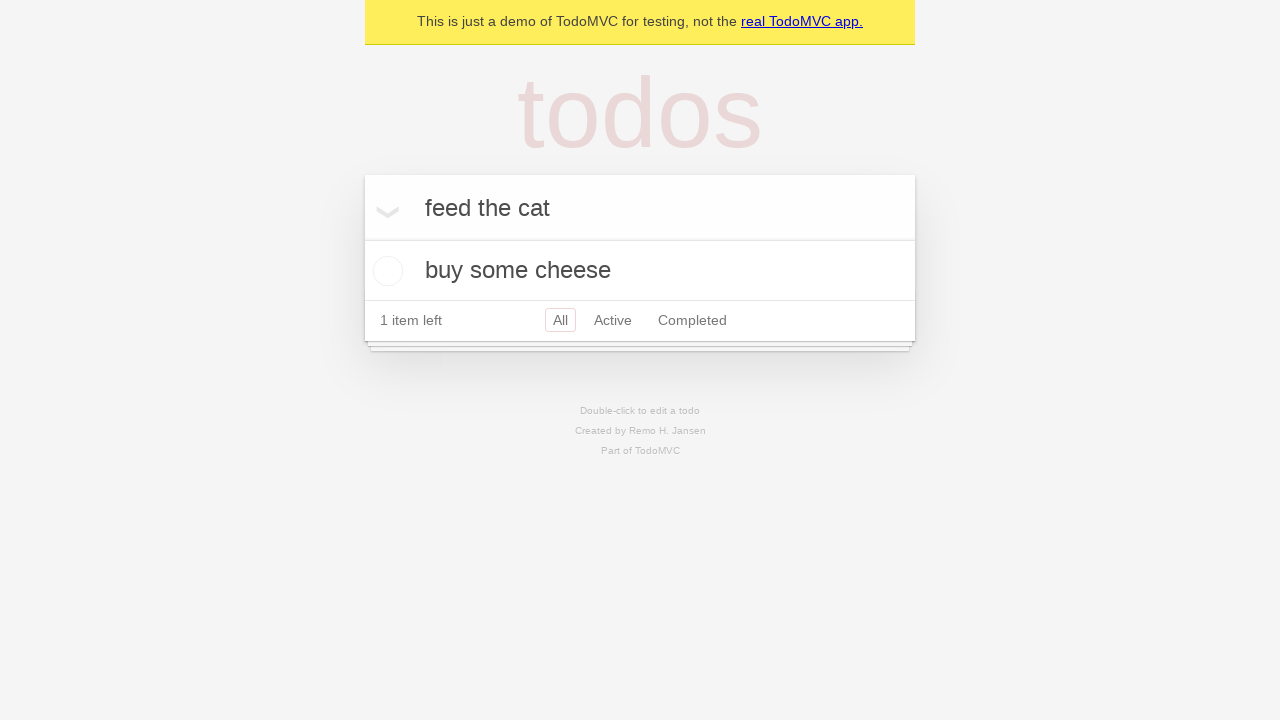

Pressed Enter to add todo 'feed the cat' on internal:attr=[placeholder="What needs to be done?"i]
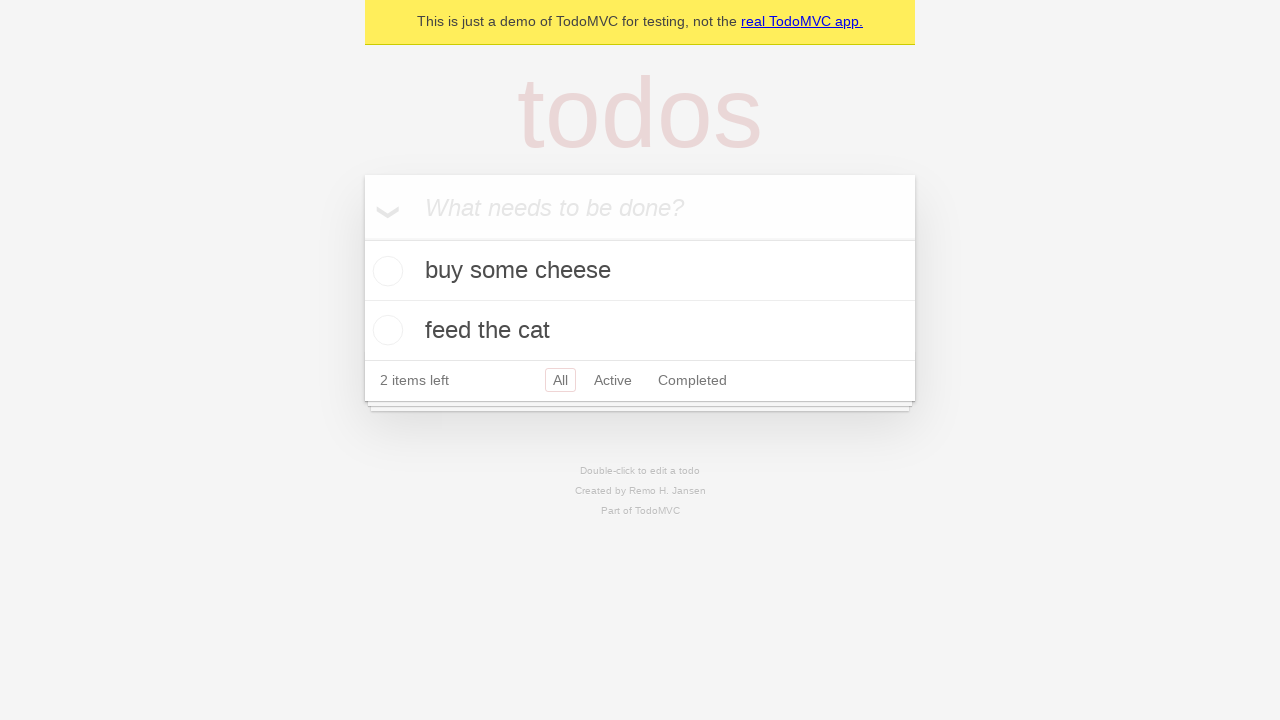

Filled todo input with 'book a doctors appointment' on internal:attr=[placeholder="What needs to be done?"i]
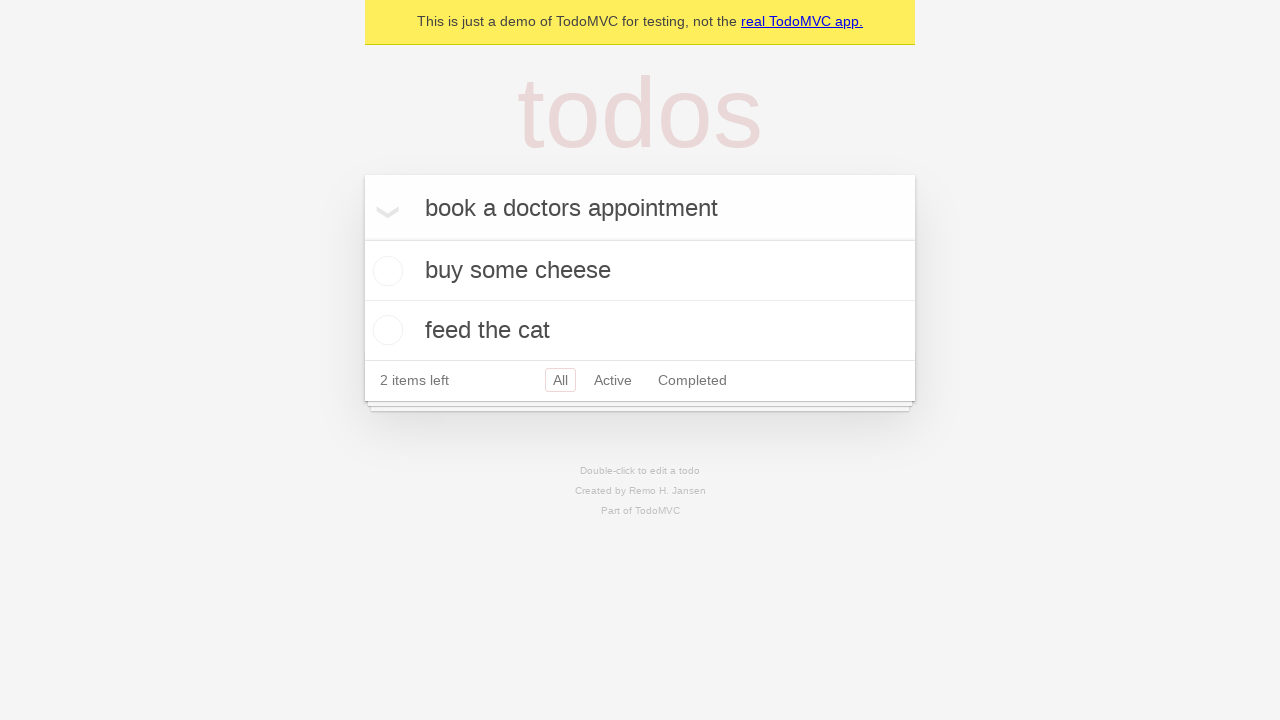

Pressed Enter to add todo 'book a doctors appointment' on internal:attr=[placeholder="What needs to be done?"i]
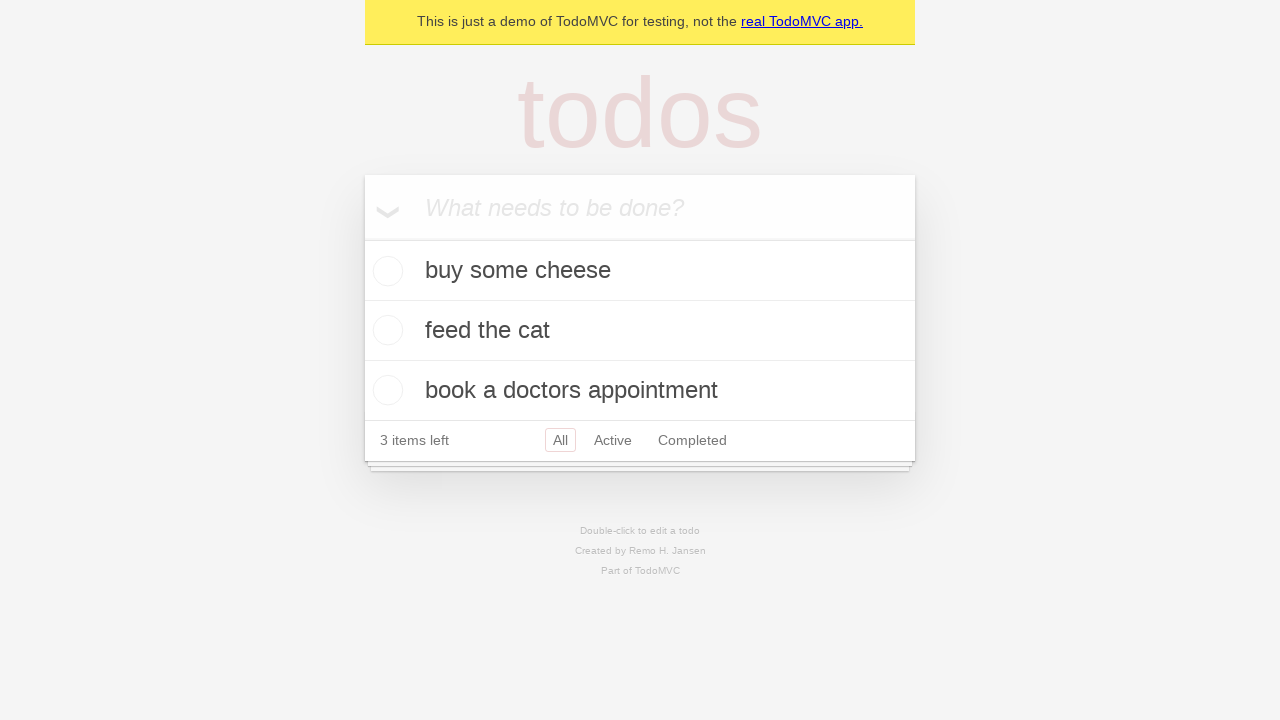

Checked the first todo item as complete at (385, 271) on .todo-list li .toggle >> nth=0
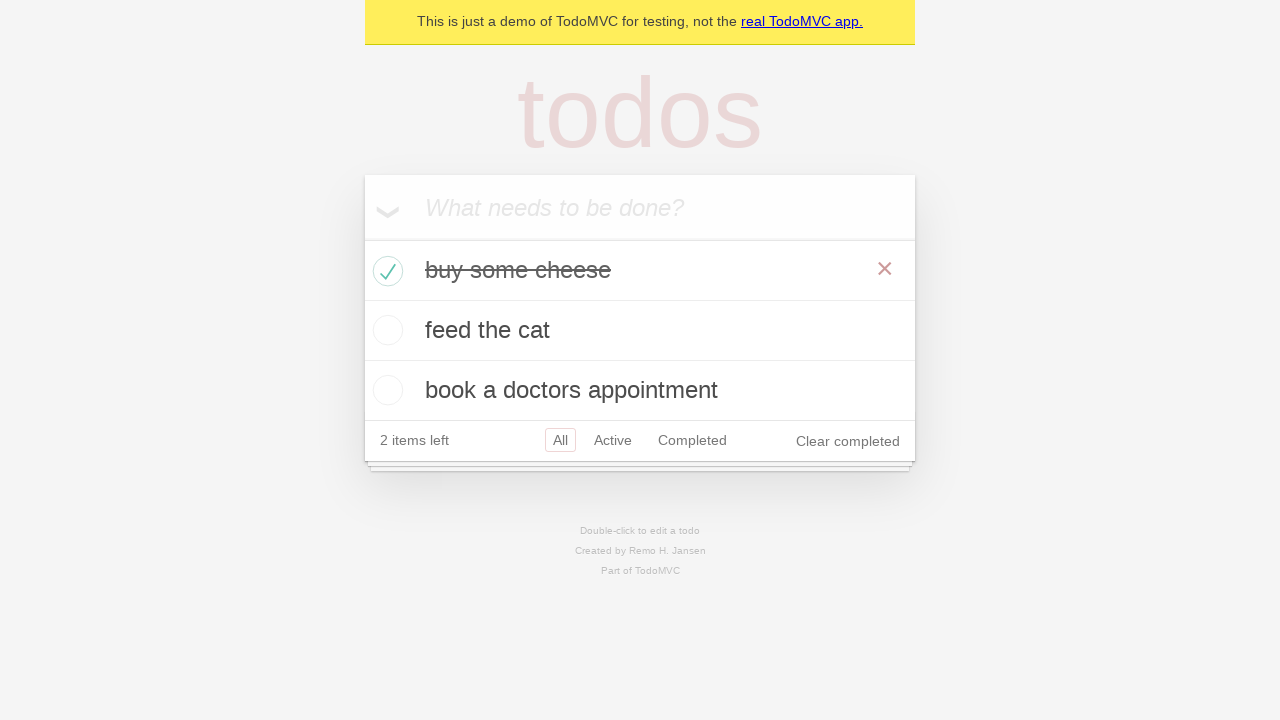

Verified 'Clear completed' button appeared after marking item complete
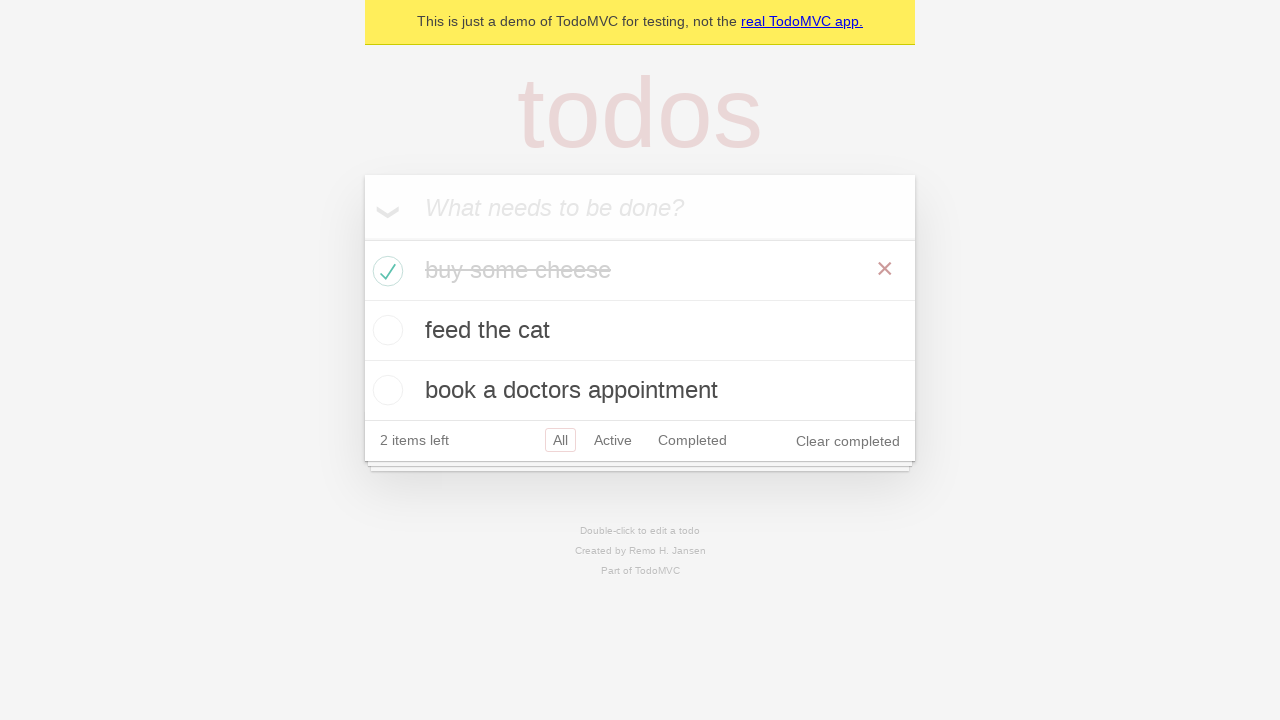

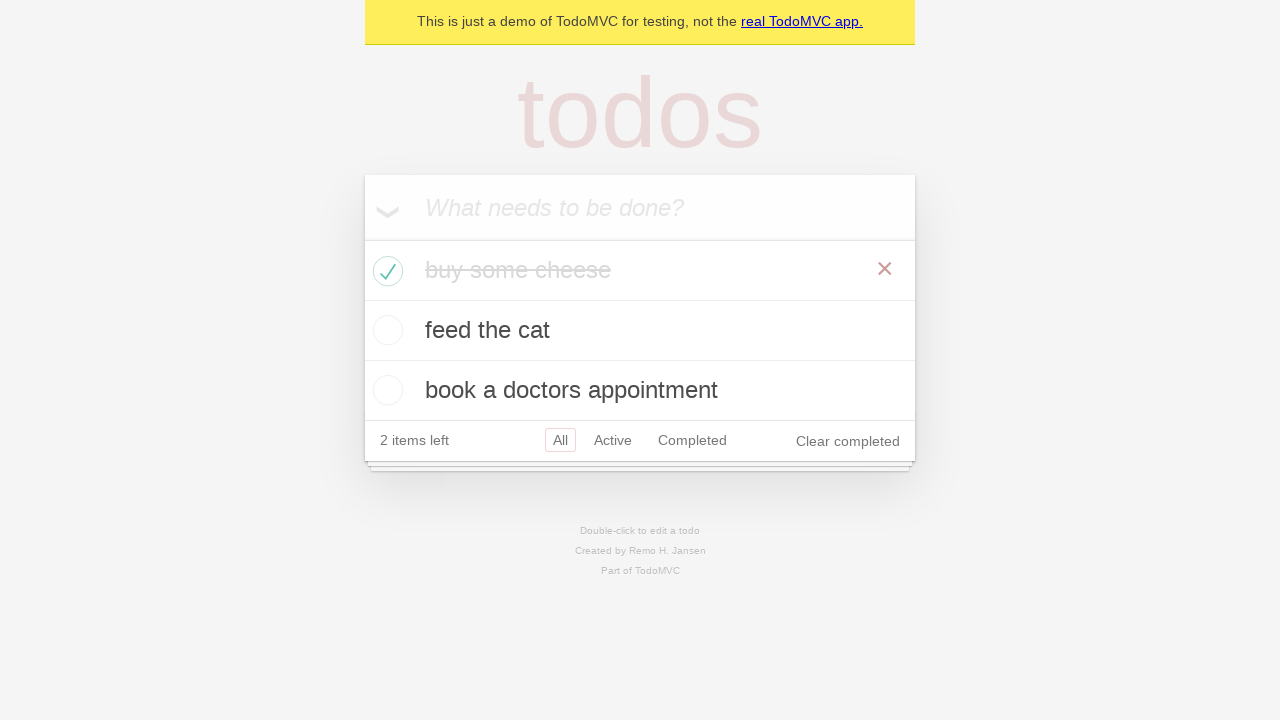